Tests application behavior when network requests containing "GetBook" in the URL are blocked/failed. Navigates to an Angular demo app and clicks on the library button while intercepting and failing specific API requests.

Starting URL: https://rahulshettyacademy.com/angularAppdemo/

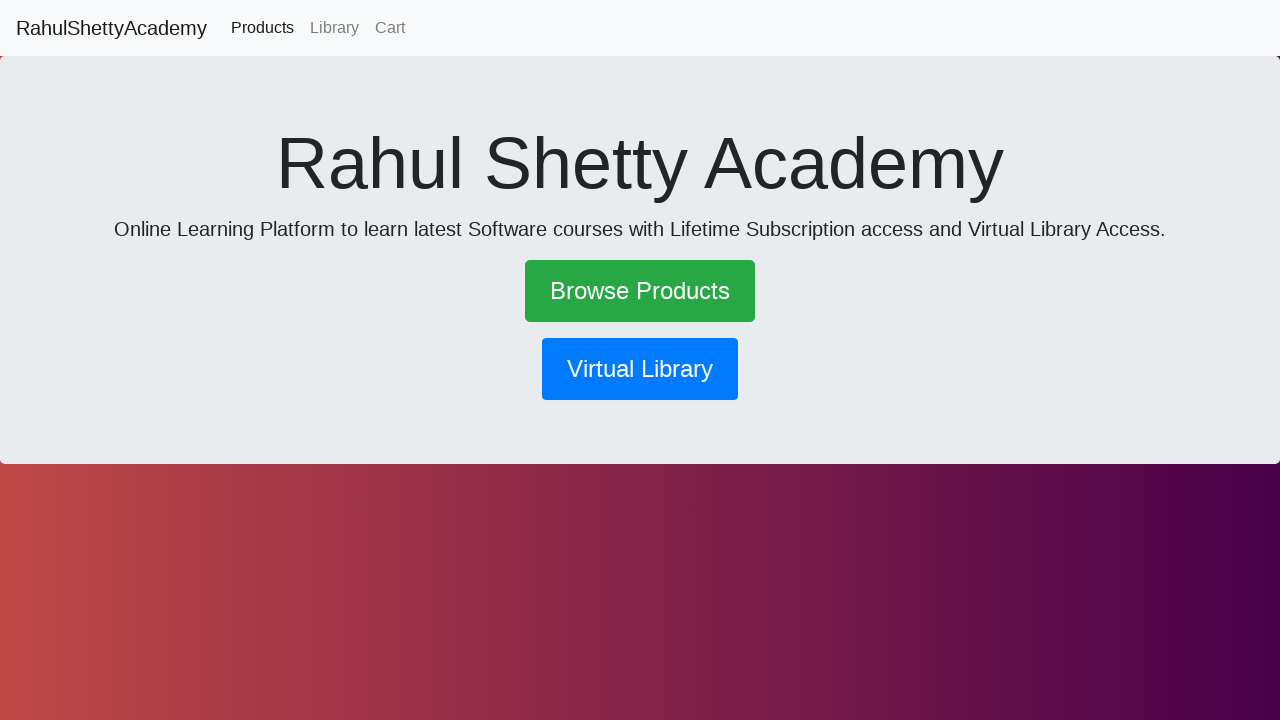

Set up route interception to abort requests containing 'GetBook' in URL
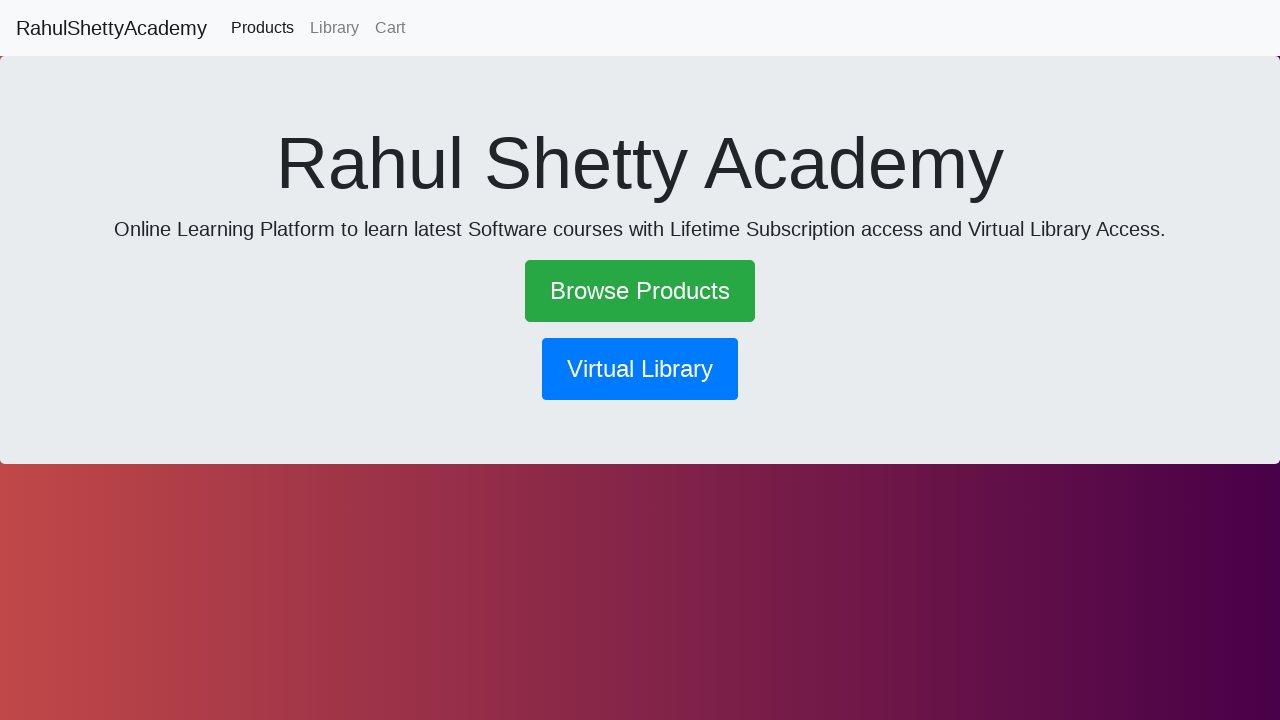

Clicked on the library button at (640, 369) on button[routerlink*='library']
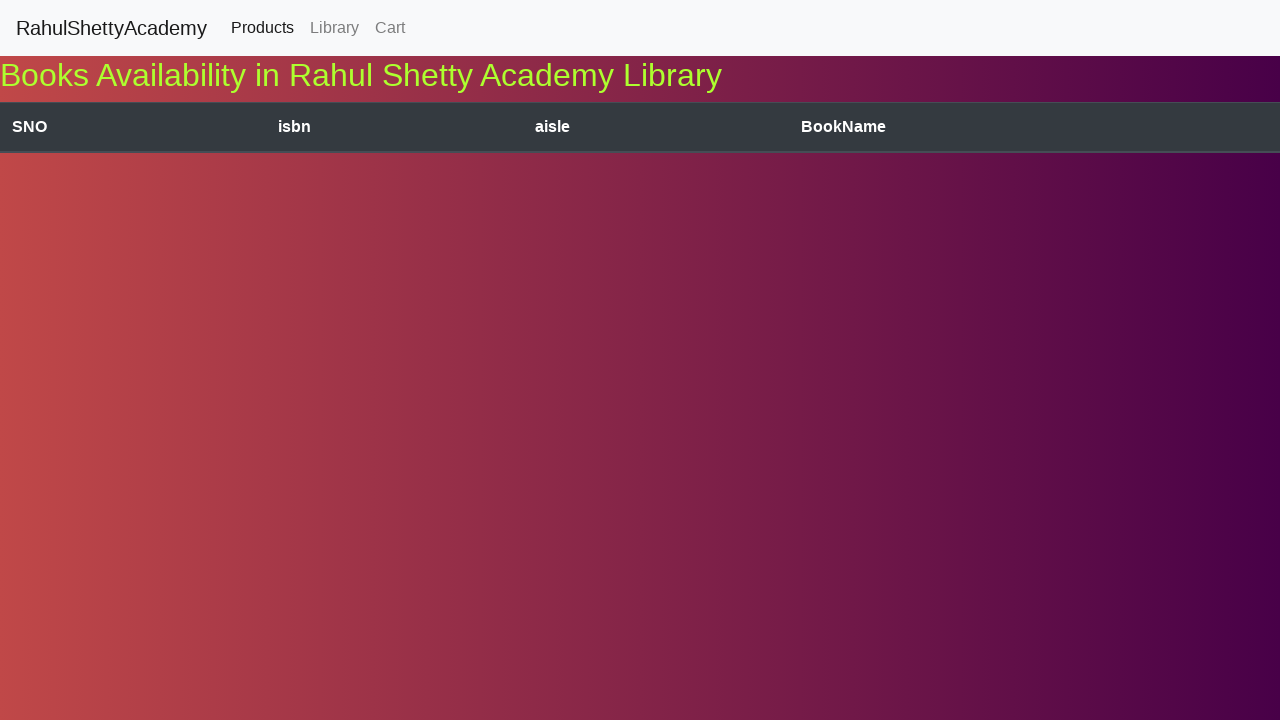

Waited 2 seconds for failed GetBook request to be processed
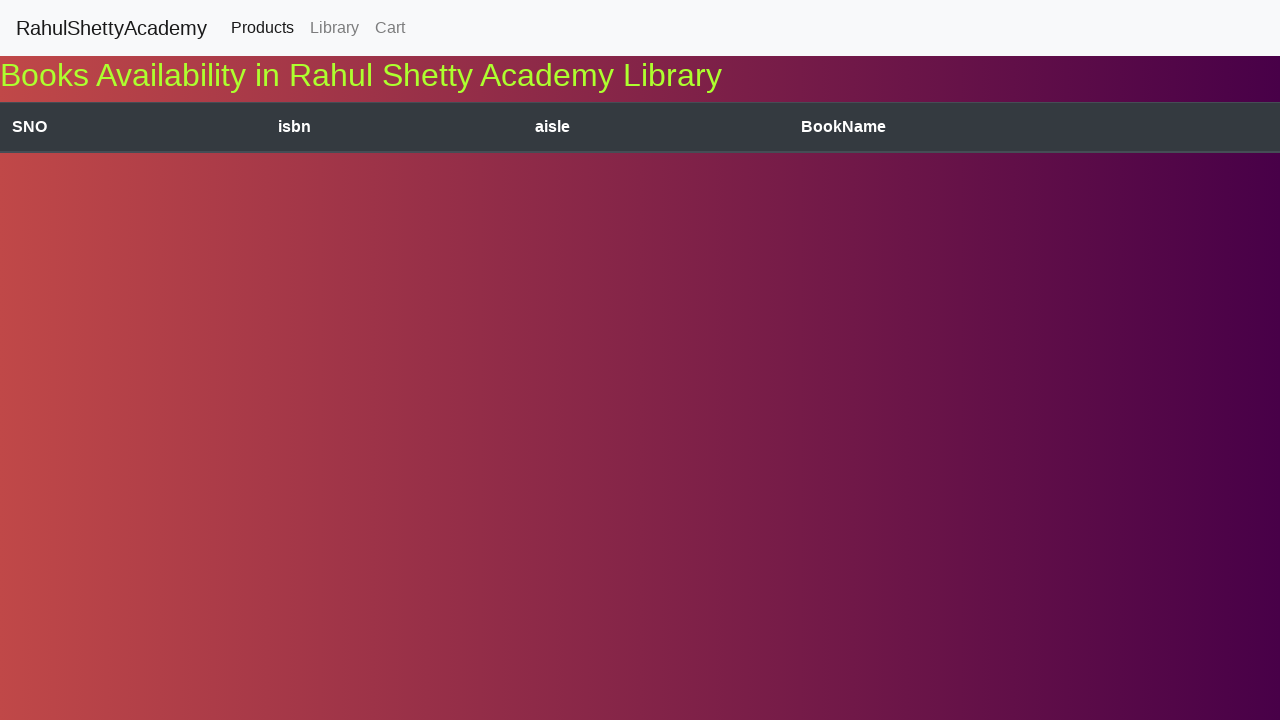

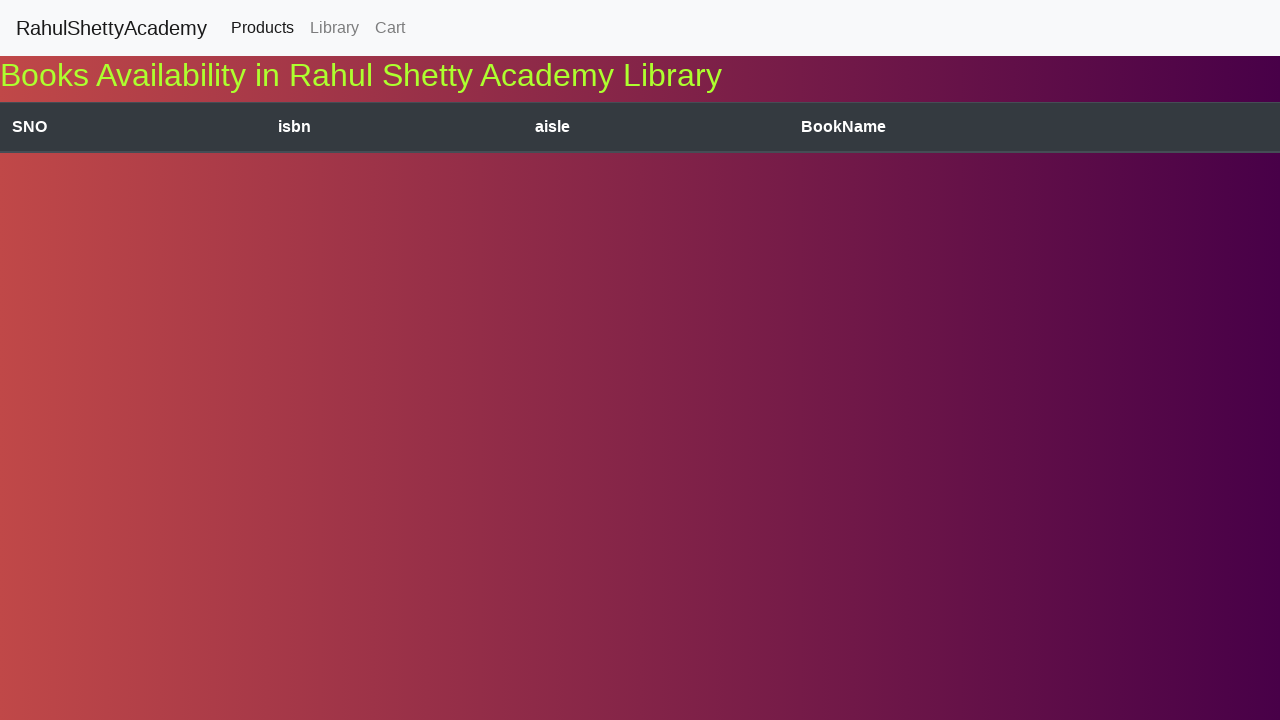